Tests that edits are cancelled when pressing Escape

Starting URL: https://demo.playwright.dev/todomvc

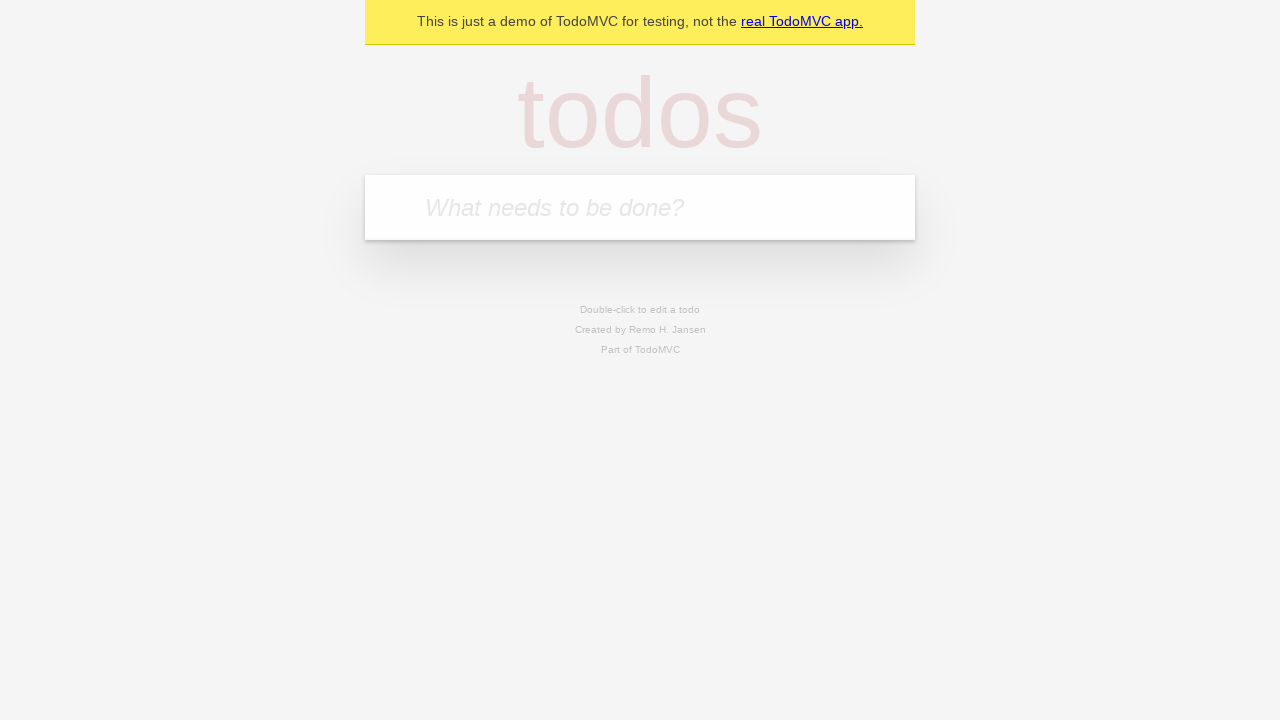

Filled new todo input with 'buy some cheese' on internal:attr=[placeholder="What needs to be done?"i]
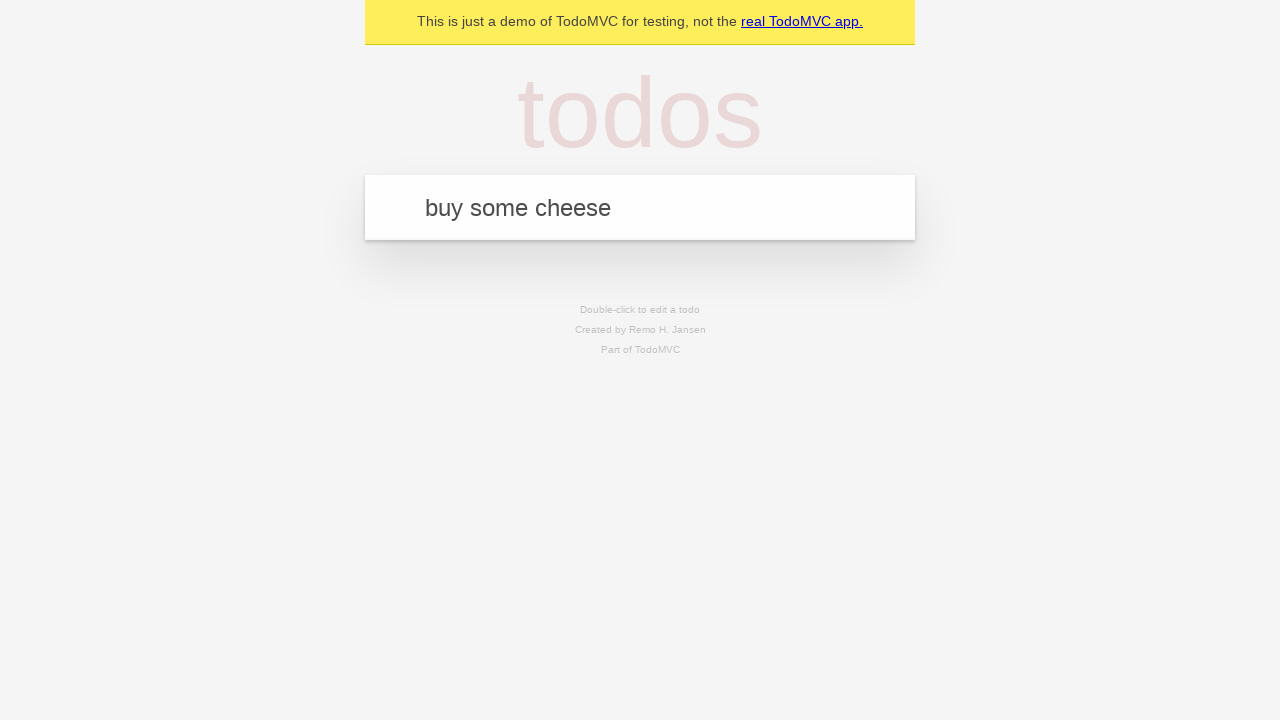

Pressed Enter to create todo 'buy some cheese' on internal:attr=[placeholder="What needs to be done?"i]
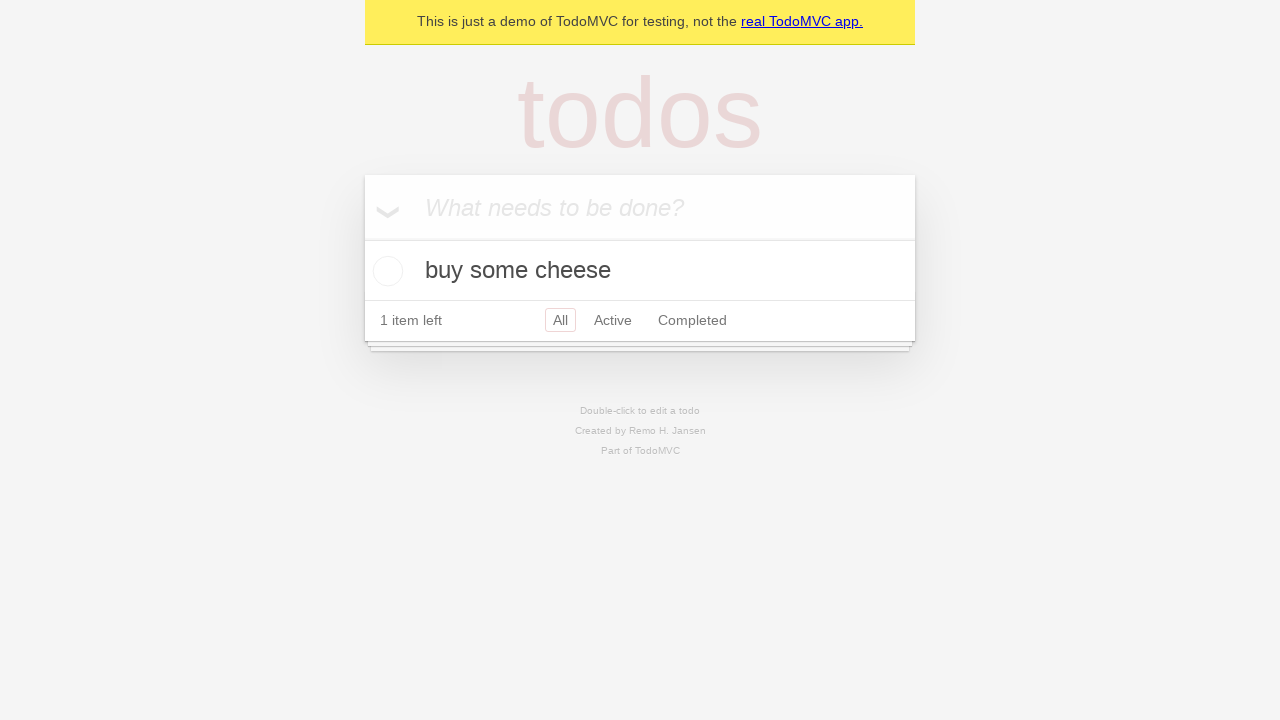

Filled new todo input with 'feed the cat' on internal:attr=[placeholder="What needs to be done?"i]
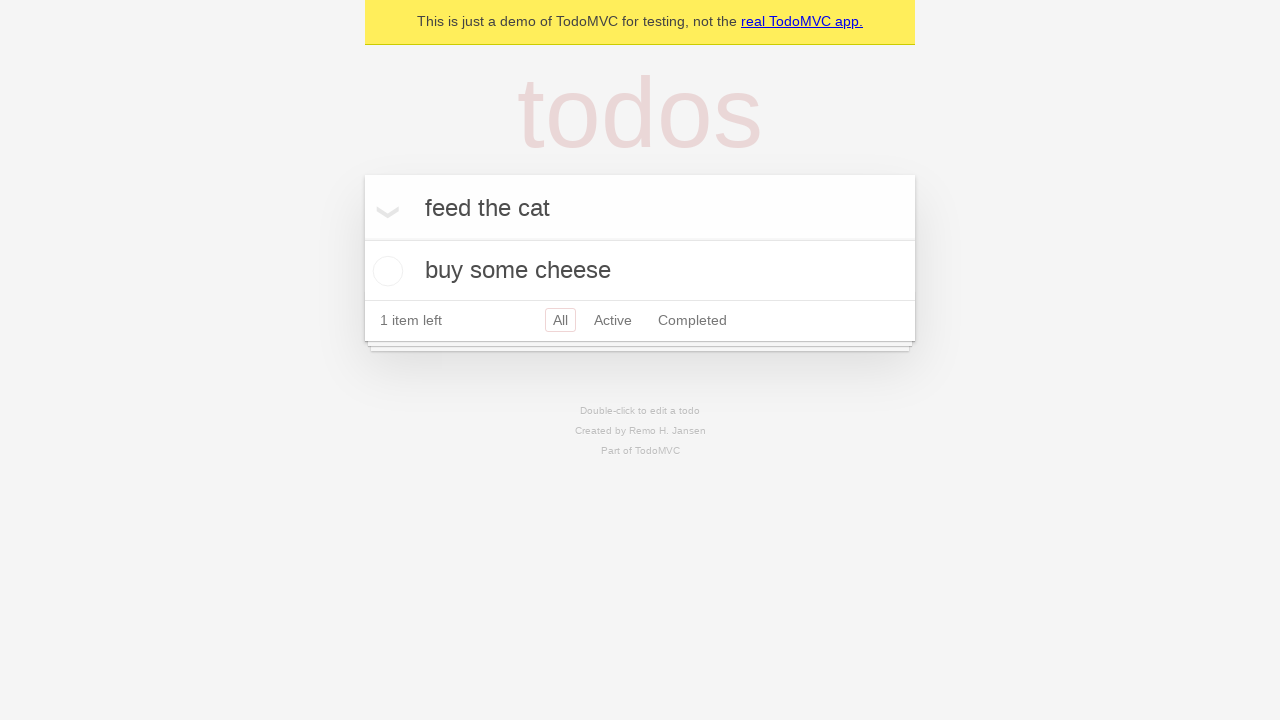

Pressed Enter to create todo 'feed the cat' on internal:attr=[placeholder="What needs to be done?"i]
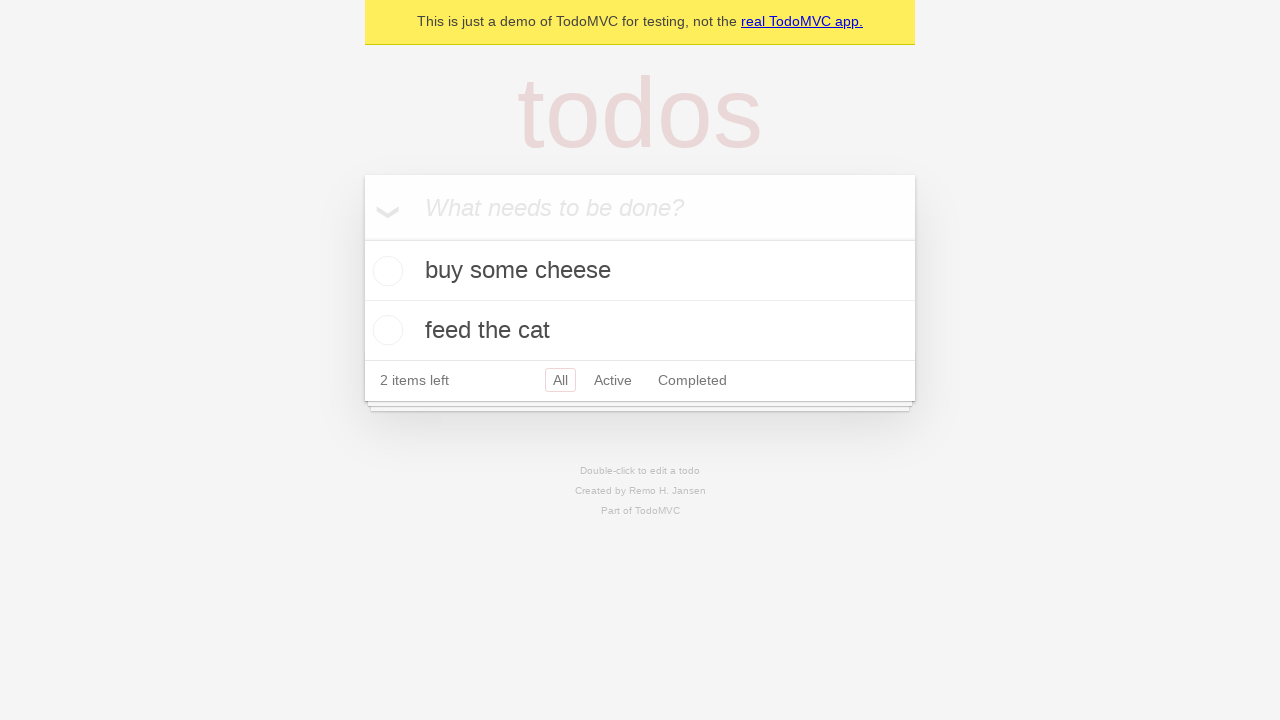

Filled new todo input with 'book a doctors appointment' on internal:attr=[placeholder="What needs to be done?"i]
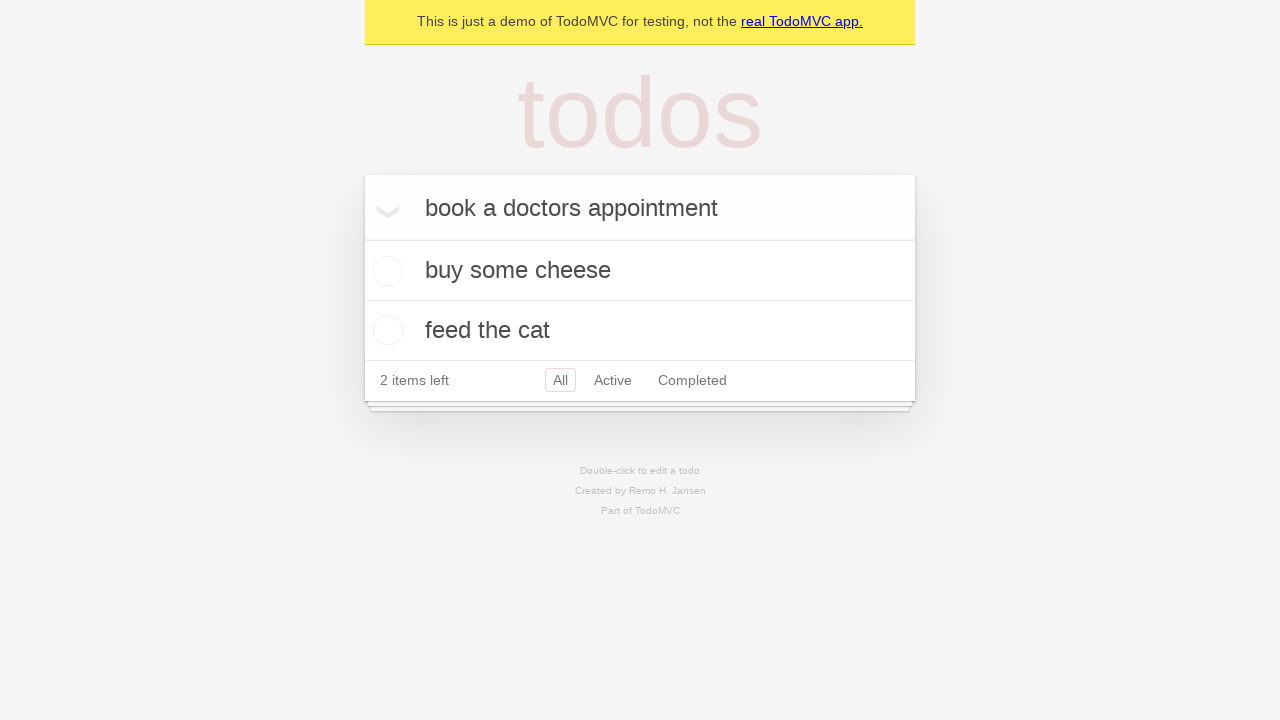

Pressed Enter to create todo 'book a doctors appointment' on internal:attr=[placeholder="What needs to be done?"i]
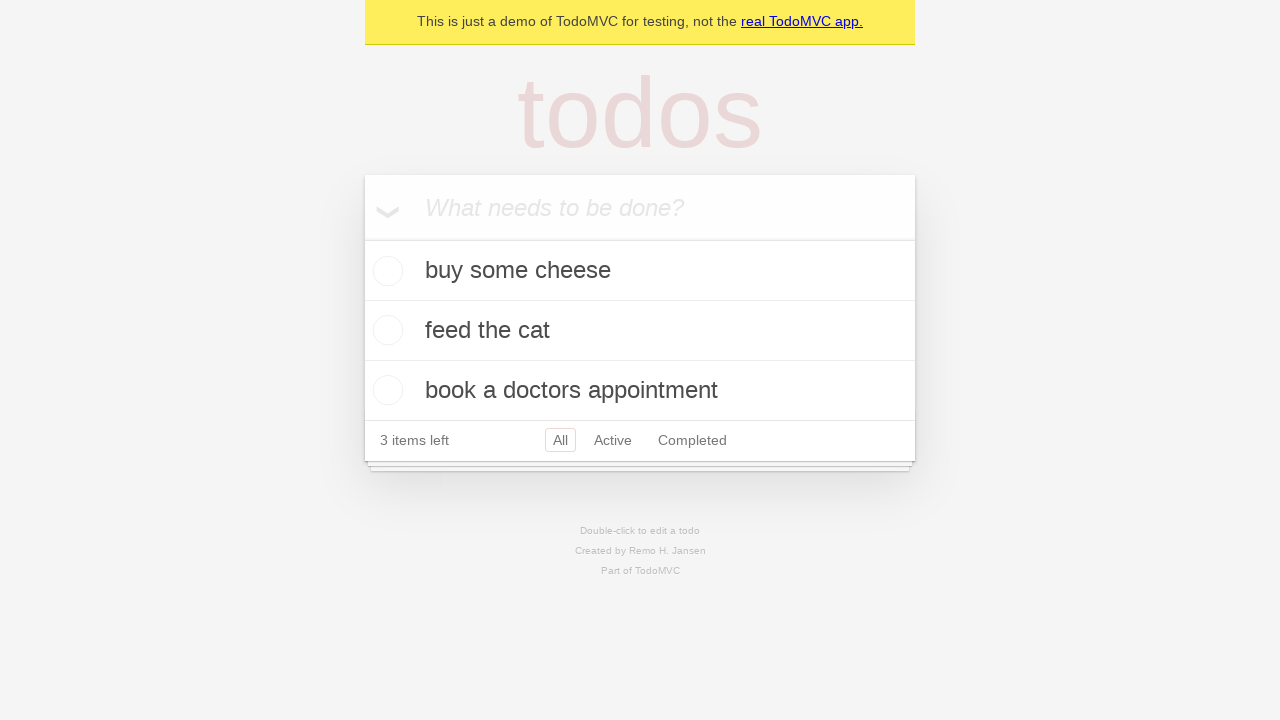

Double-clicked second todo to enter edit mode at (640, 331) on internal:testid=[data-testid="todo-item"s] >> nth=1
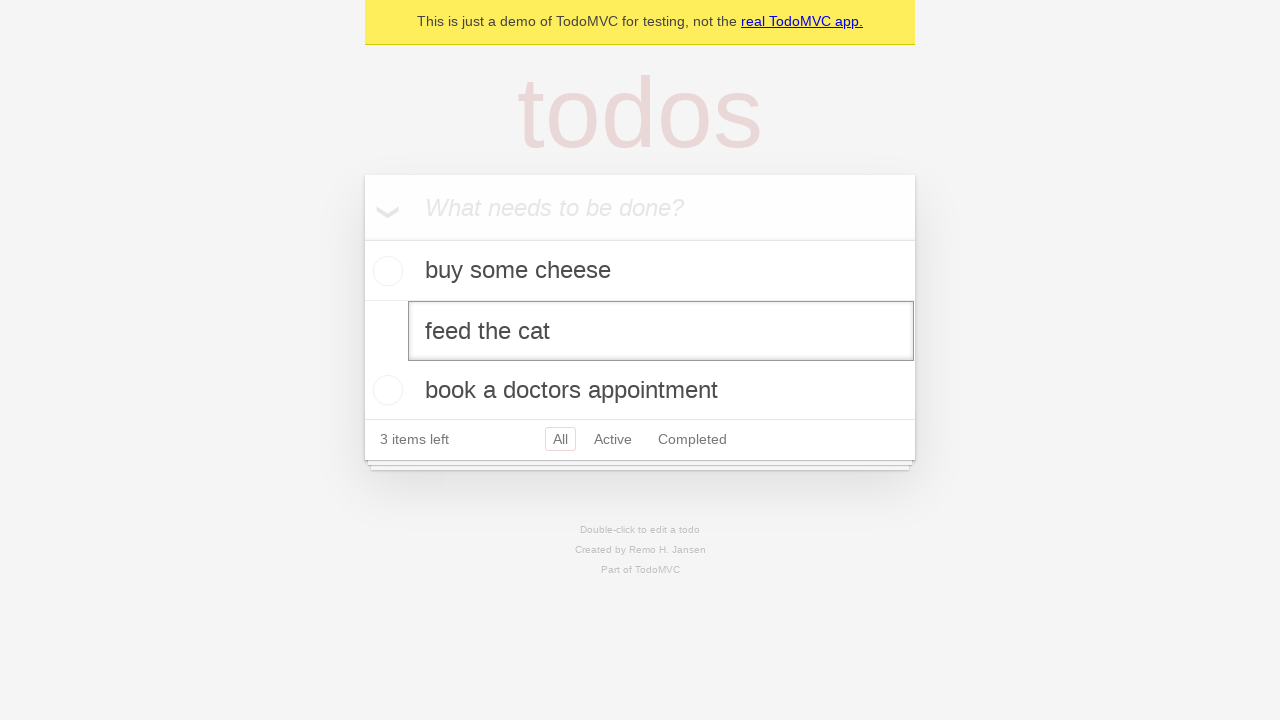

Filled edit textbox with 'buy some sausages' on internal:testid=[data-testid="todo-item"s] >> nth=1 >> internal:role=textbox[nam
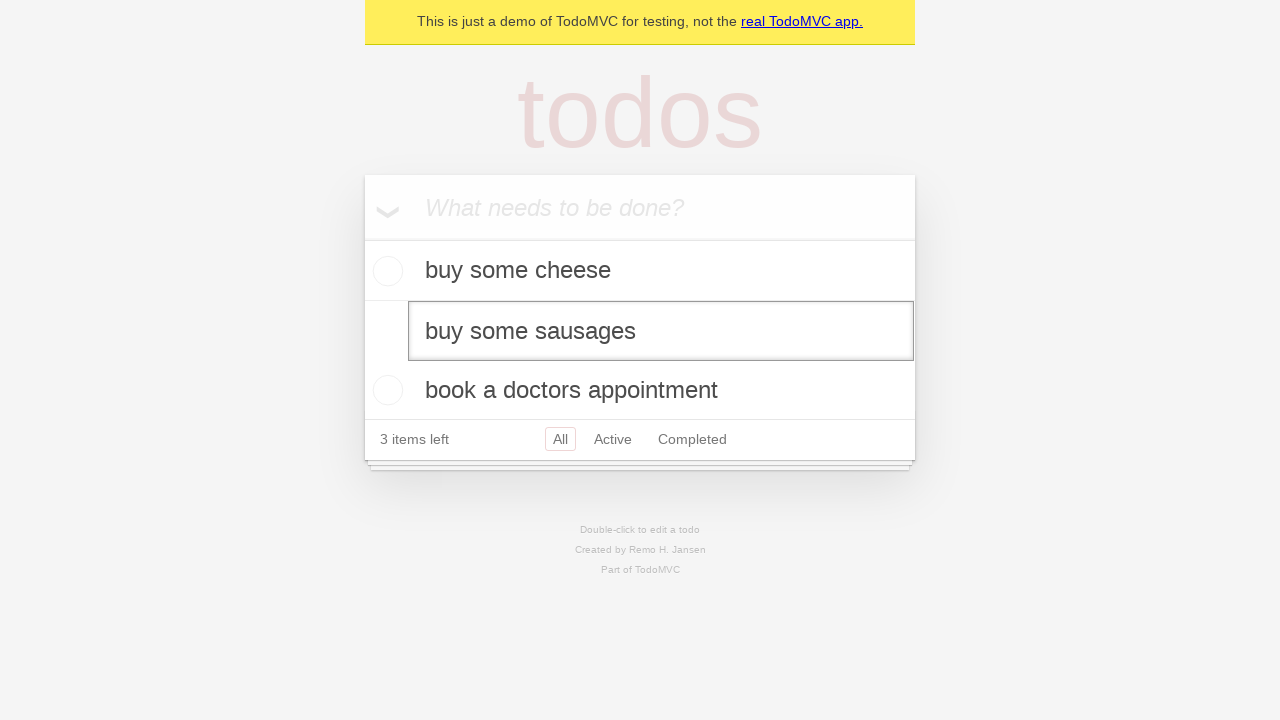

Pressed Escape to cancel edit on internal:testid=[data-testid="todo-item"s] >> nth=1 >> internal:role=textbox[nam
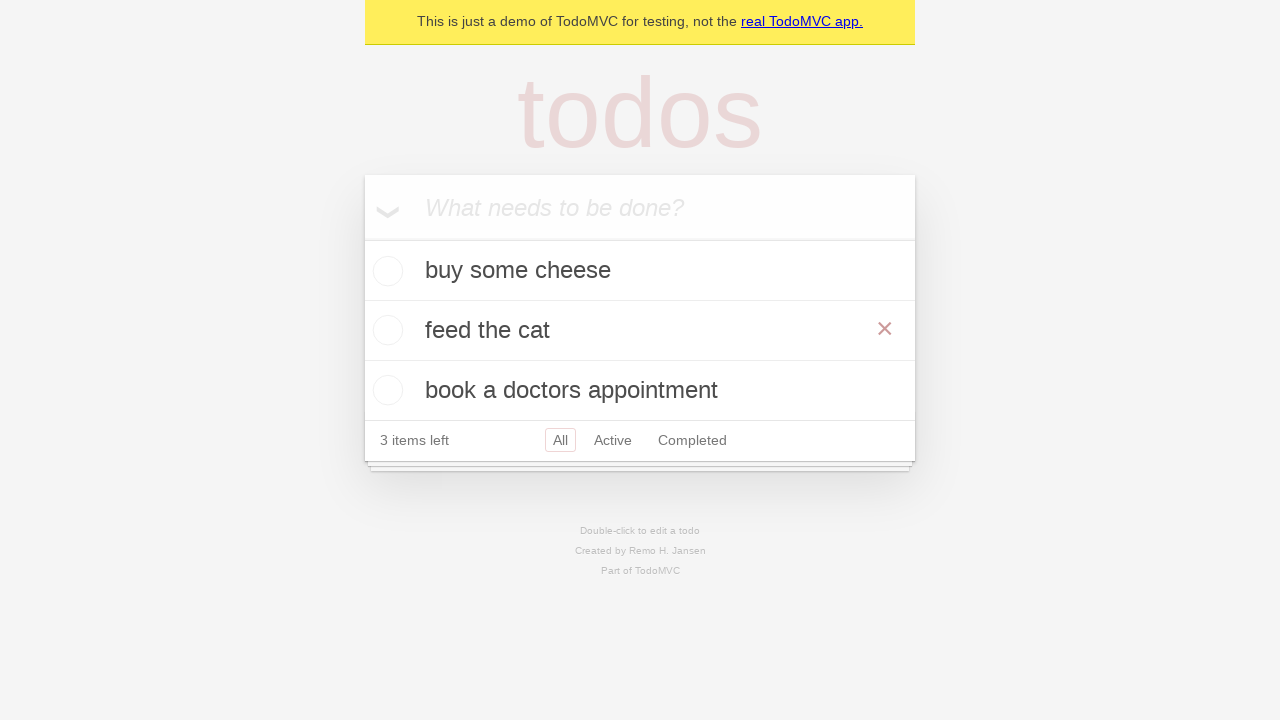

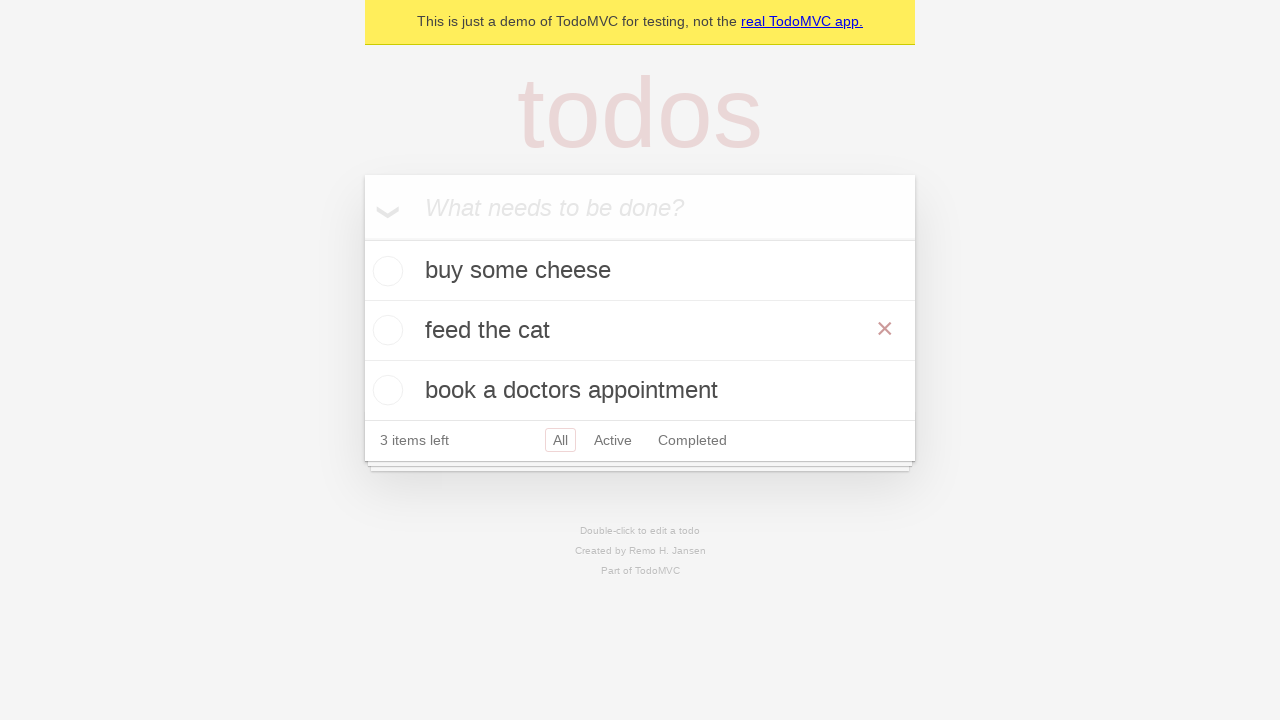